Tests dynamic loading functionality by navigating to the Dynamic Loading page, clicking on Example 1 link, clicking the start button, and waiting for the "Hello World!" text to appear.

Starting URL: https://the-internet.herokuapp.com/

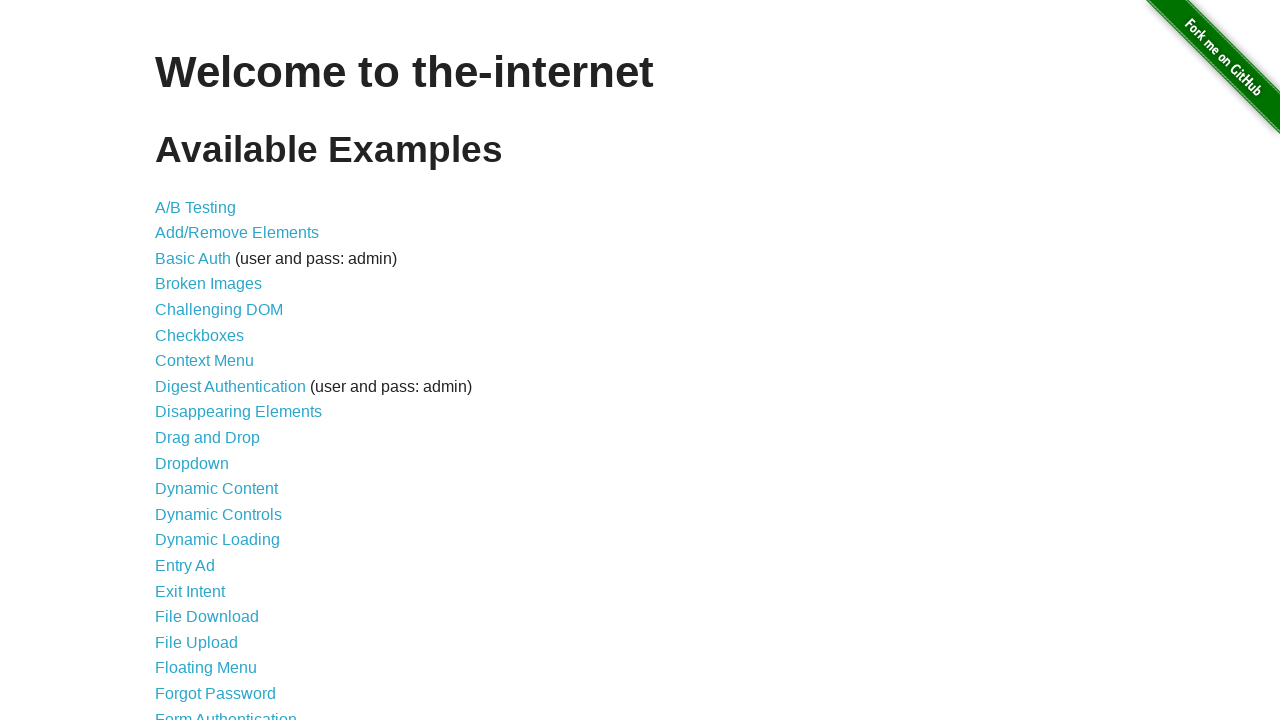

Waited for page heading to load
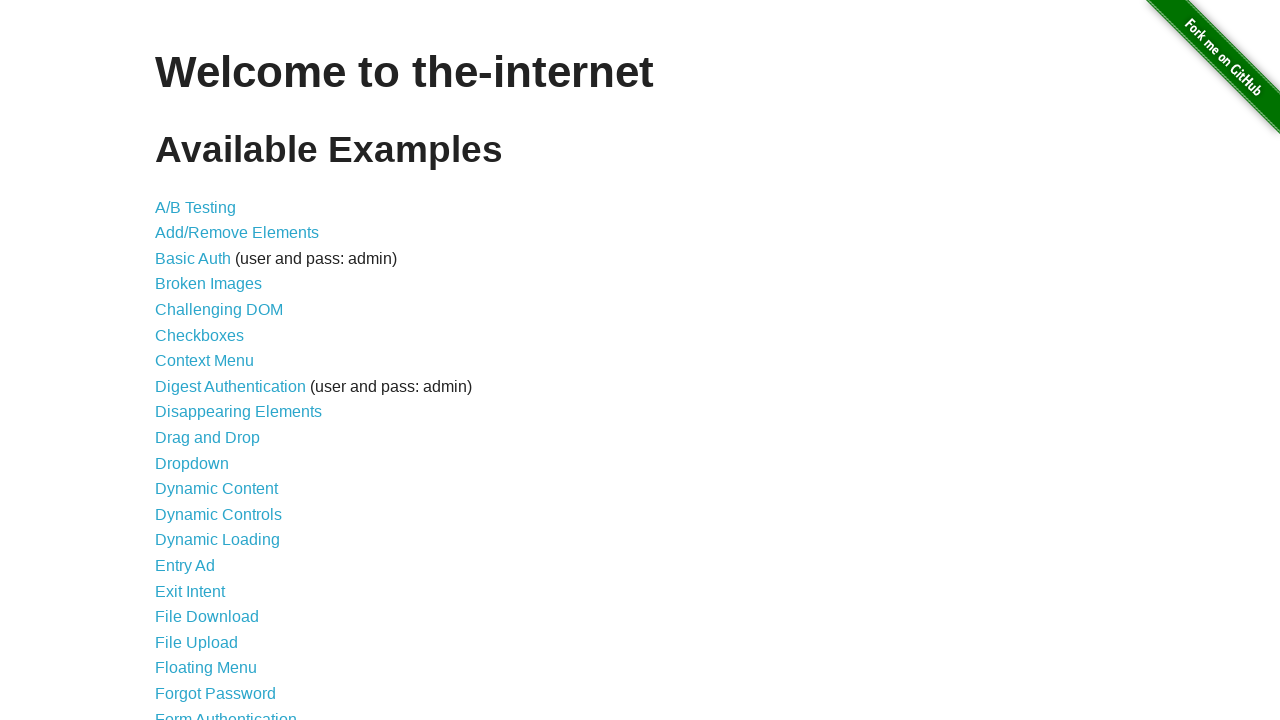

Located page heading element
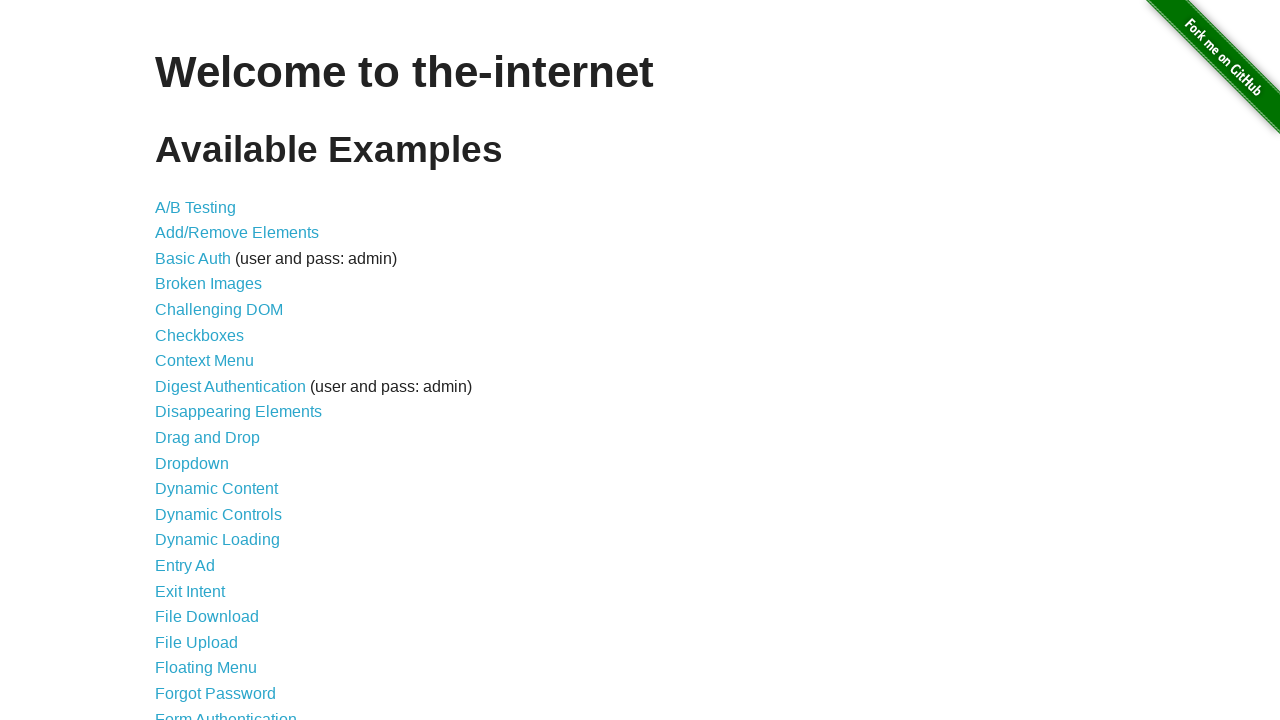

Verified page heading displays 'Welcome to the-internet'
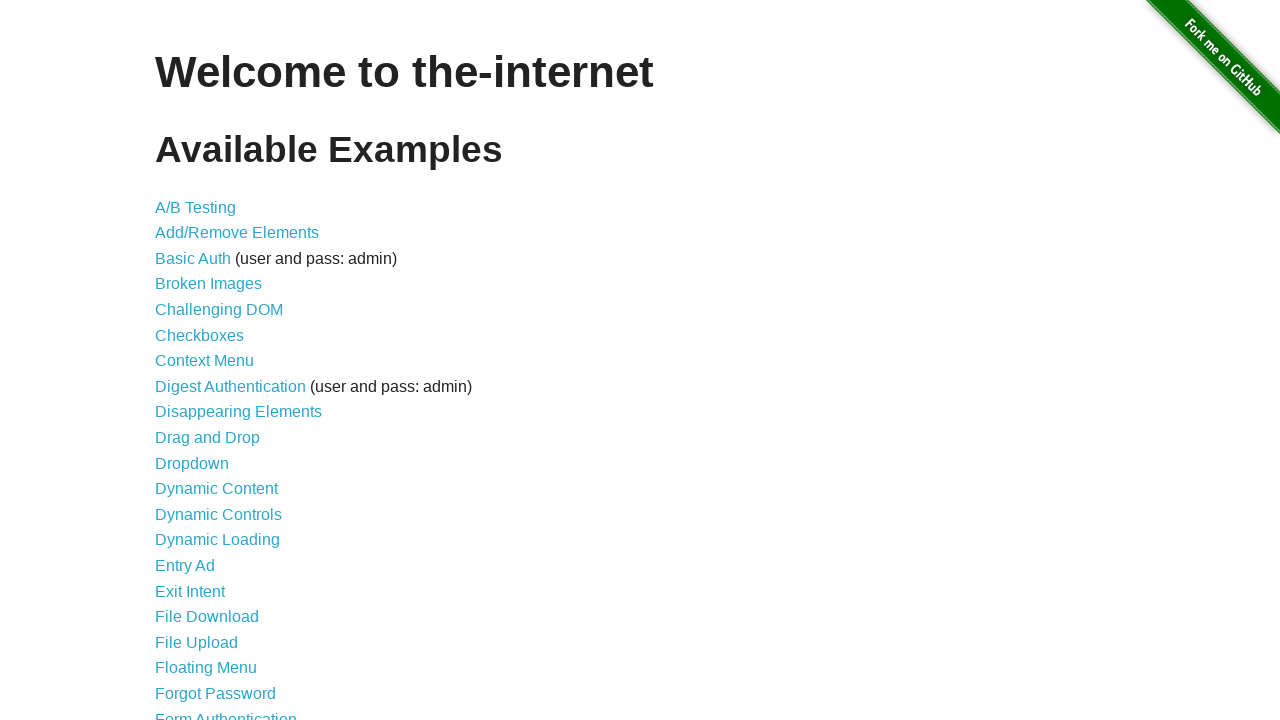

Clicked on Dynamic Loading link at (218, 540) on #content > ul > li:nth-child(14) > a
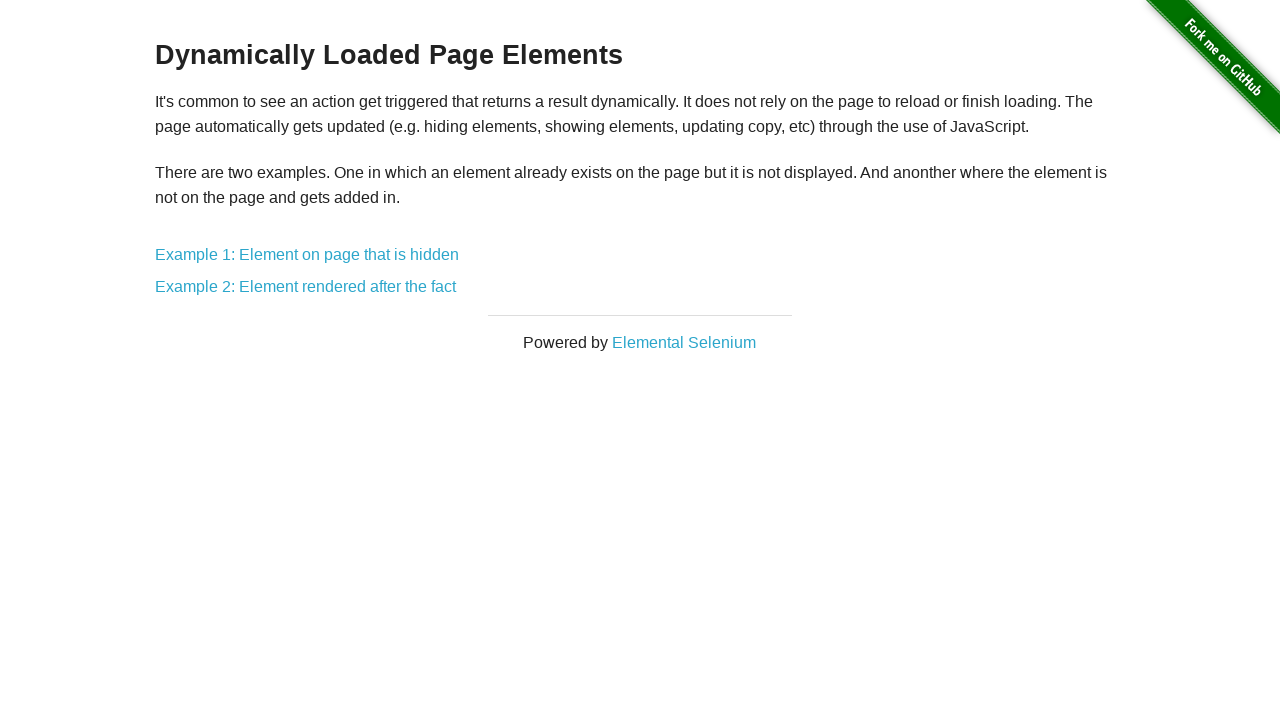

Located target page title element
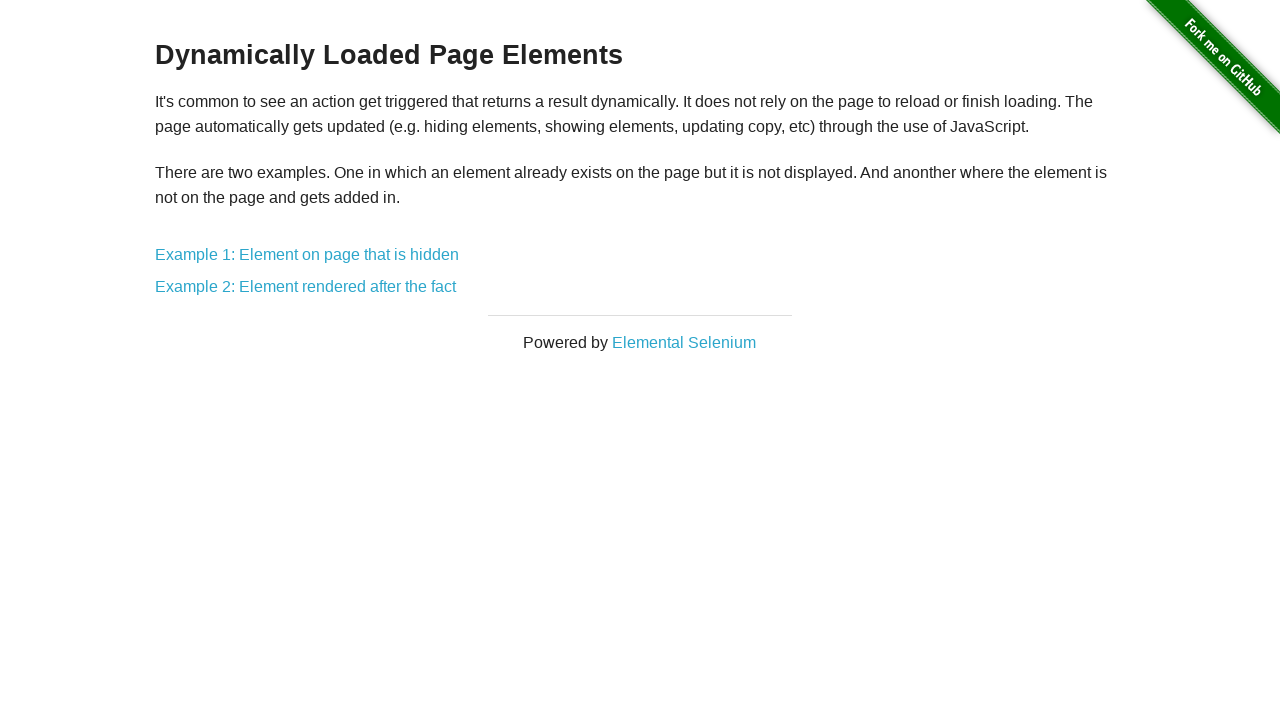

Waited for Dynamic Loading page title to load
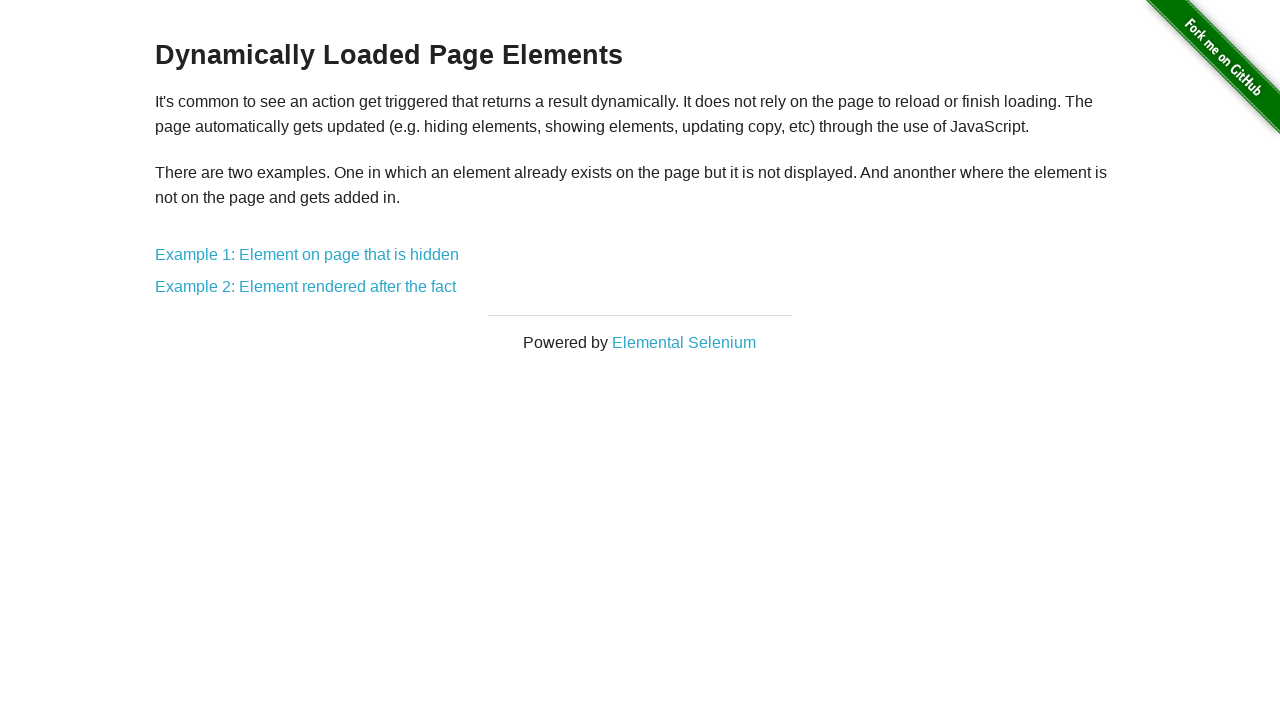

Verified page title displays 'Dynamically Loaded Page Elements'
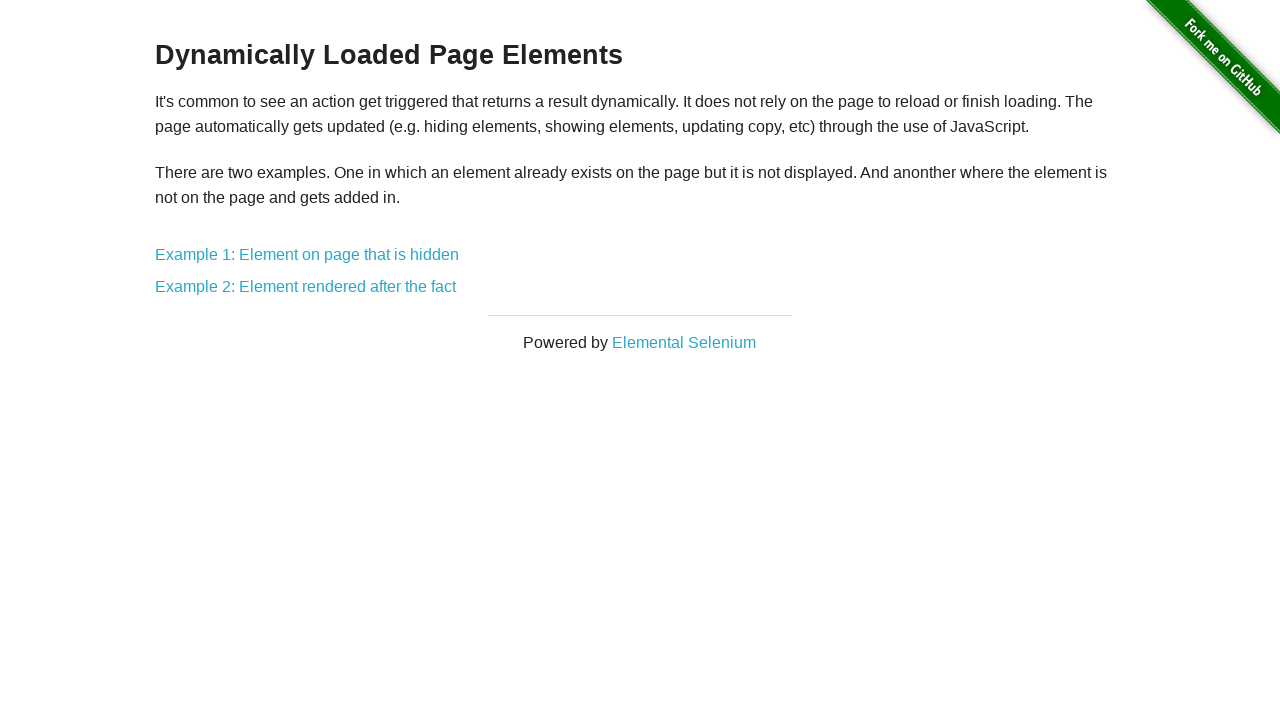

Located Example 1 link
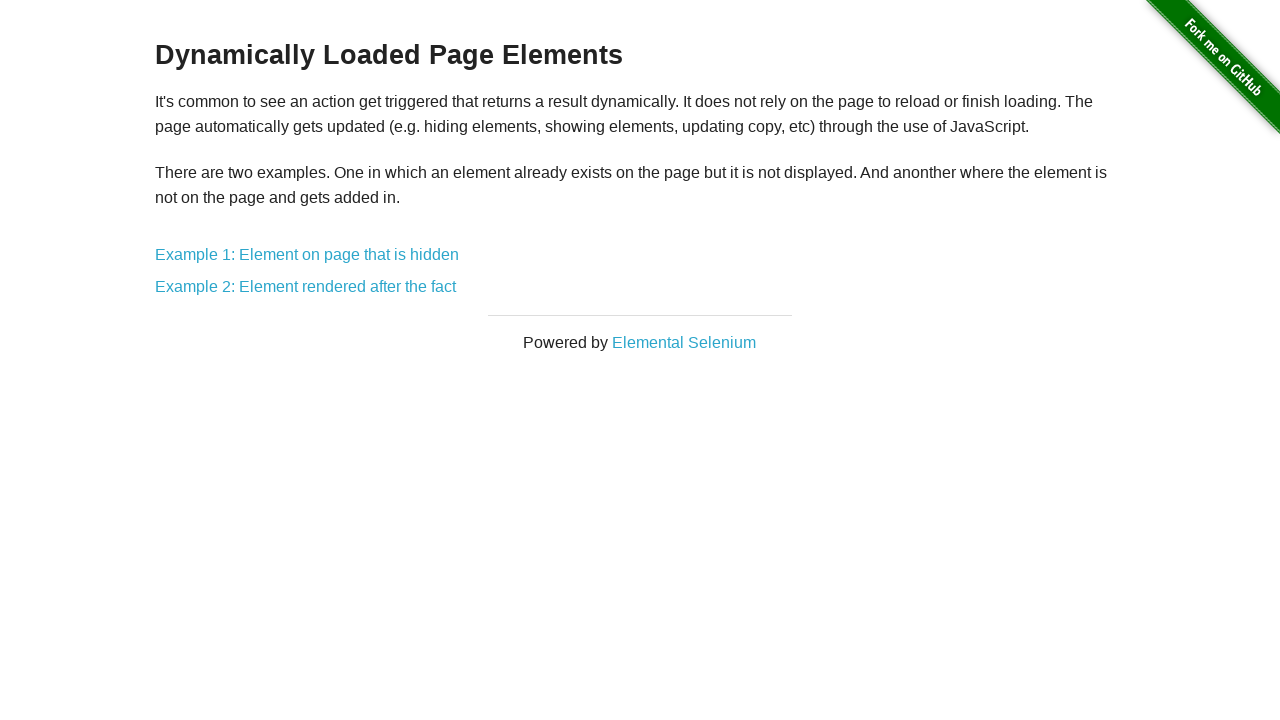

Located Example 2 link
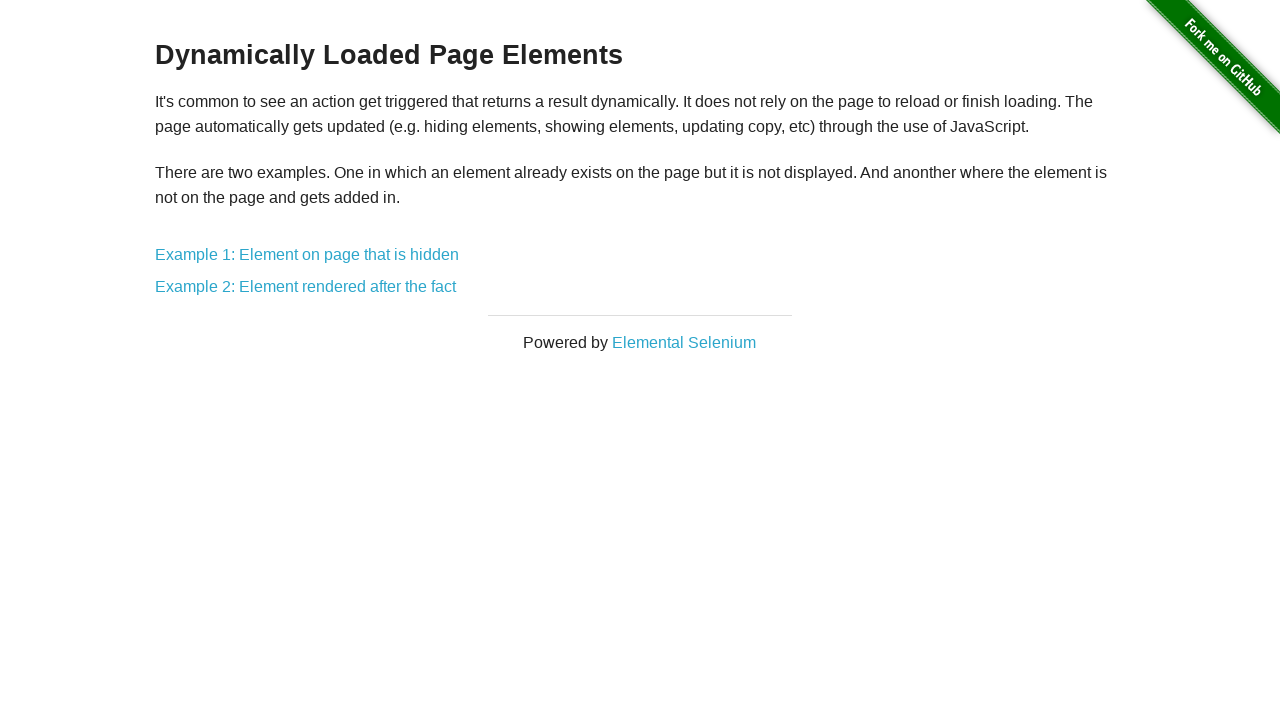

Waited for Example 1 link to become visible
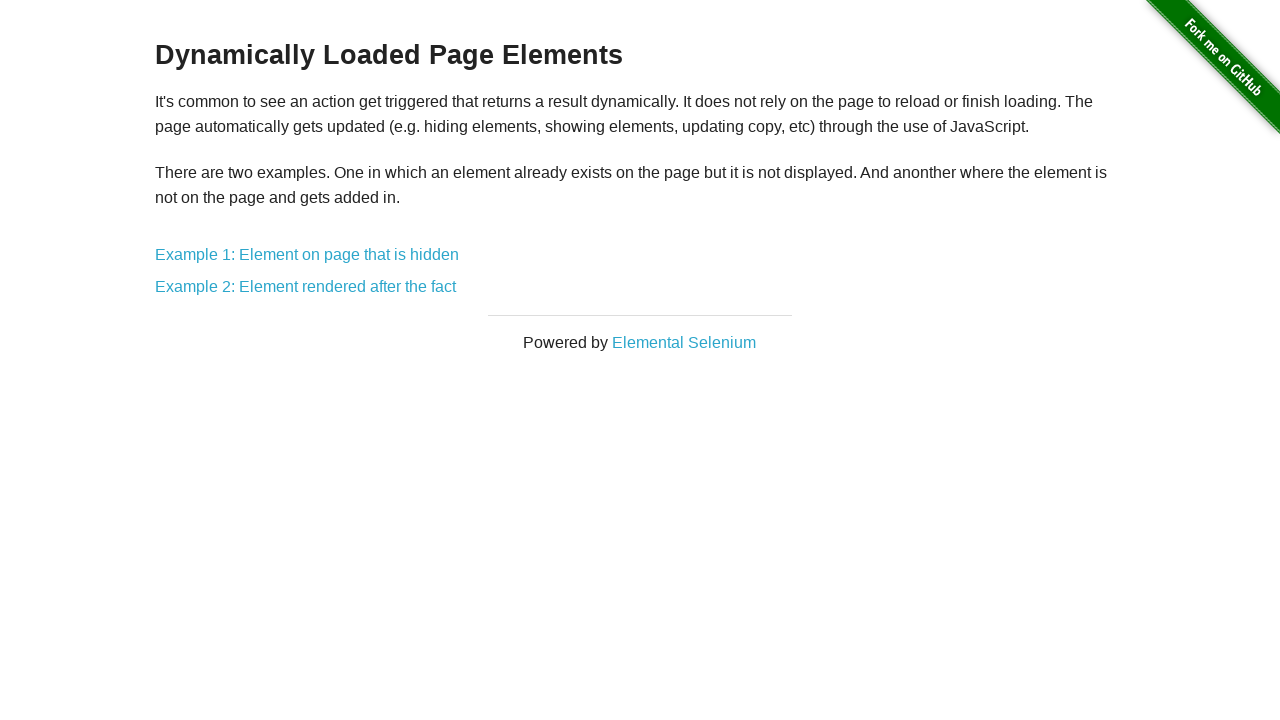

Waited for Example 2 link to become visible
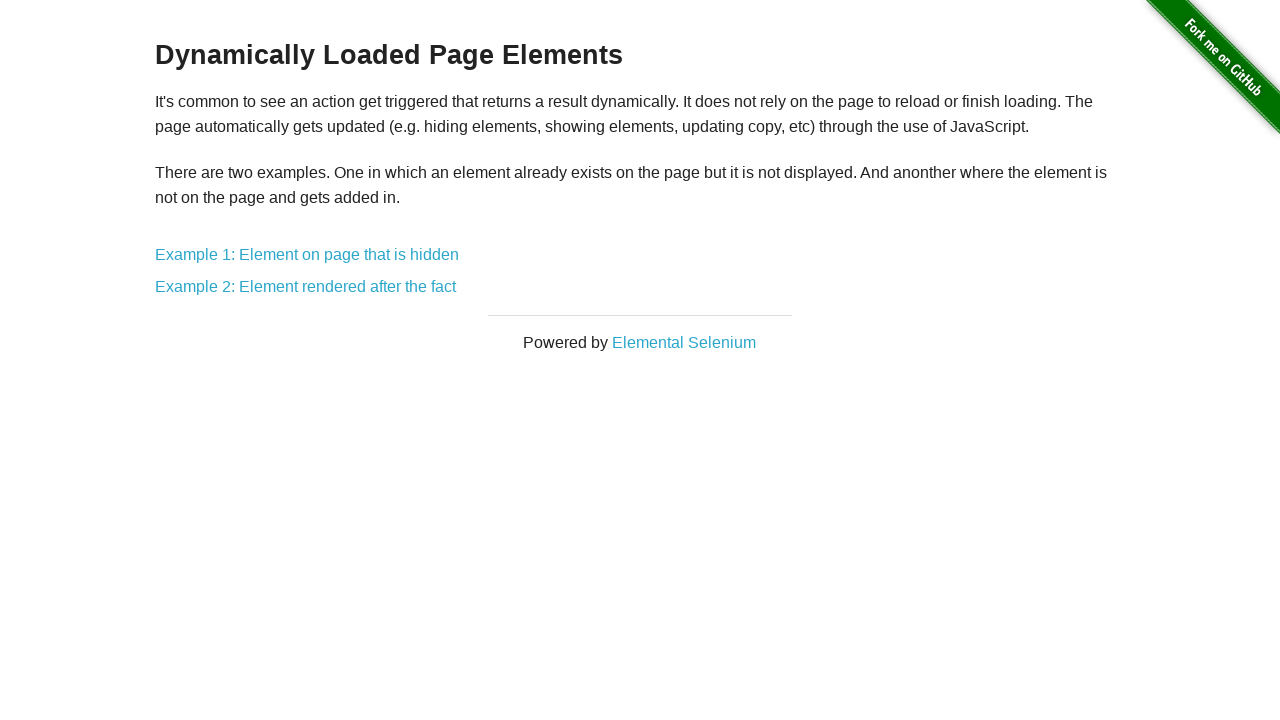

Clicked on Example 1 link at (307, 255) on xpath=//*[@id="content"]/div/a[1]
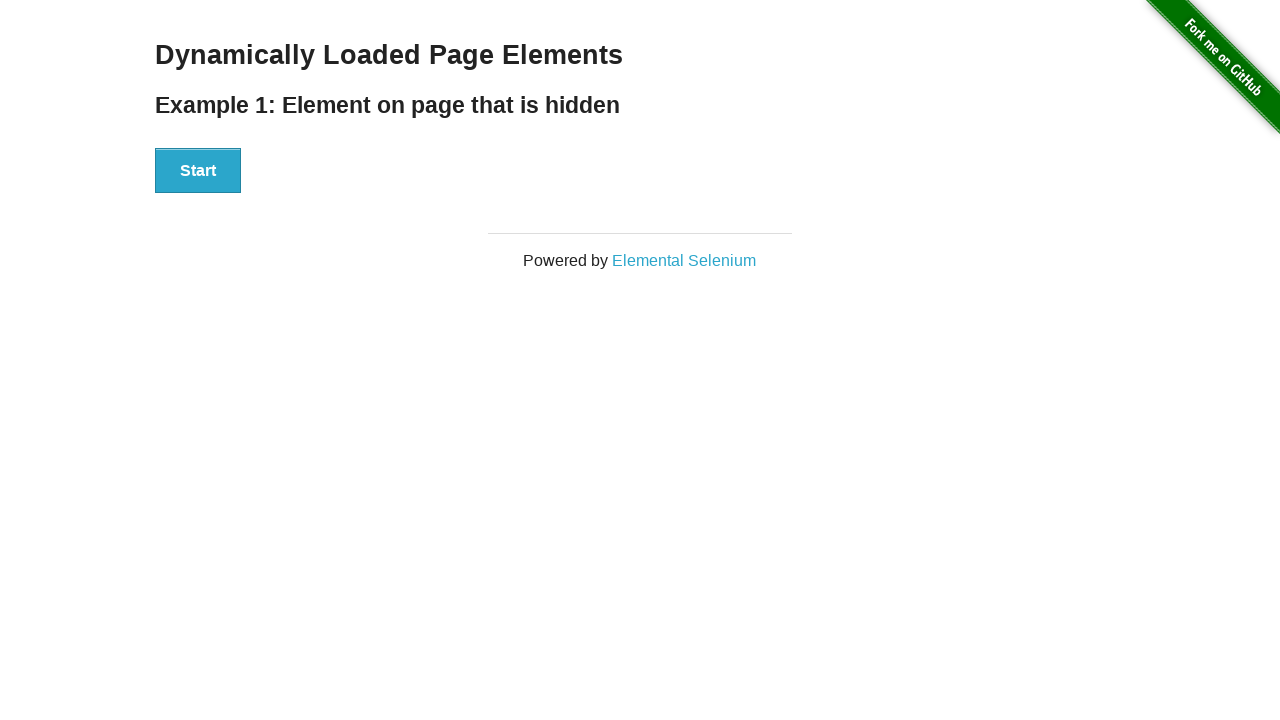

Located start button
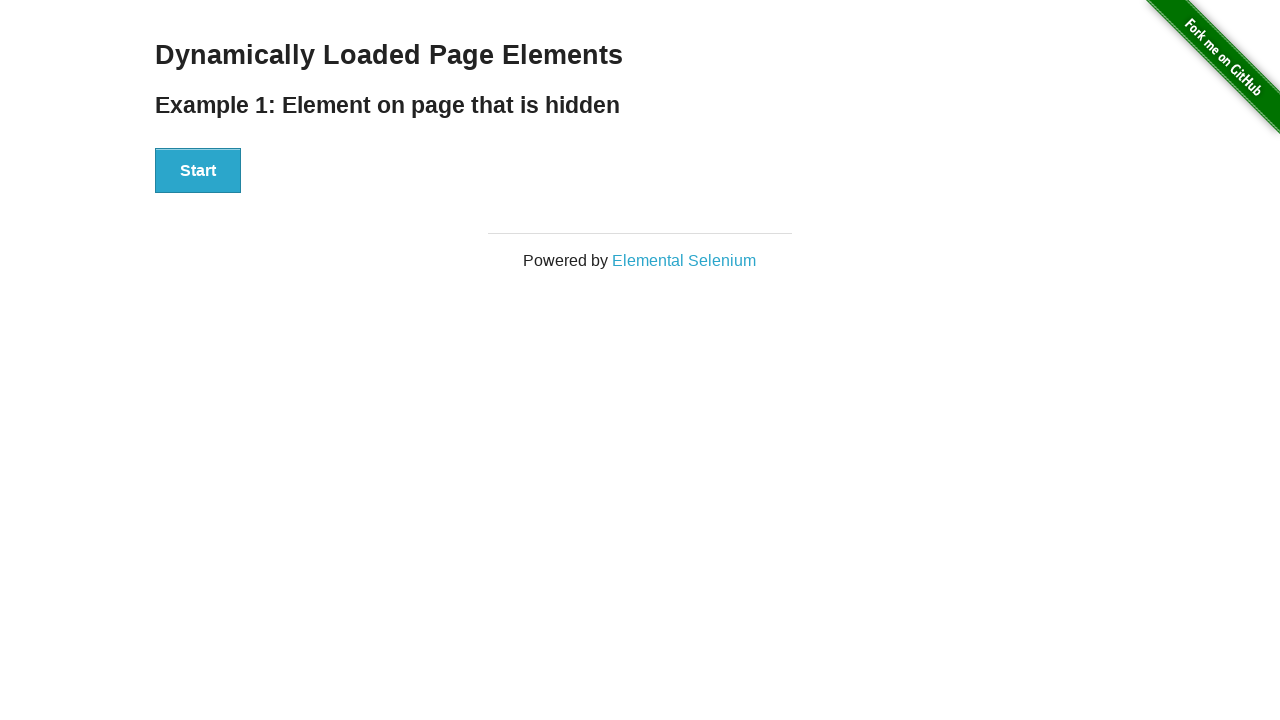

Waited for start button to become visible
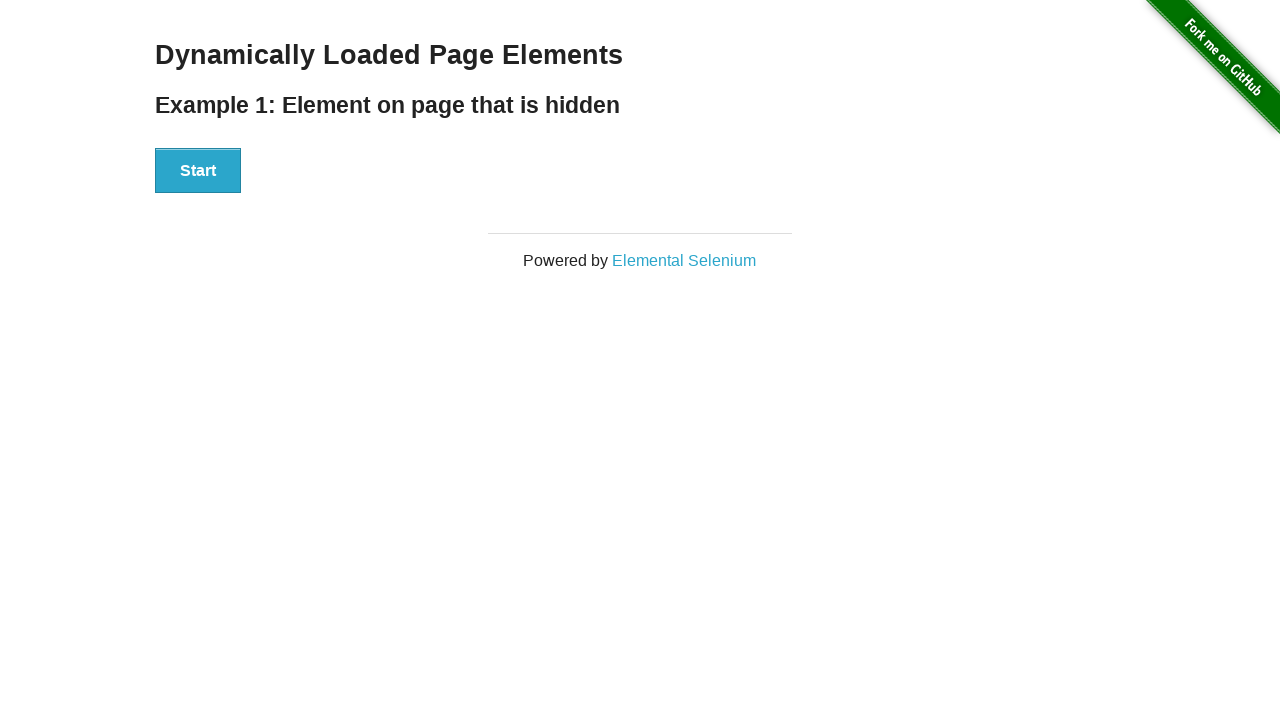

Clicked start button to initiate dynamic loading at (198, 171) on #start > button
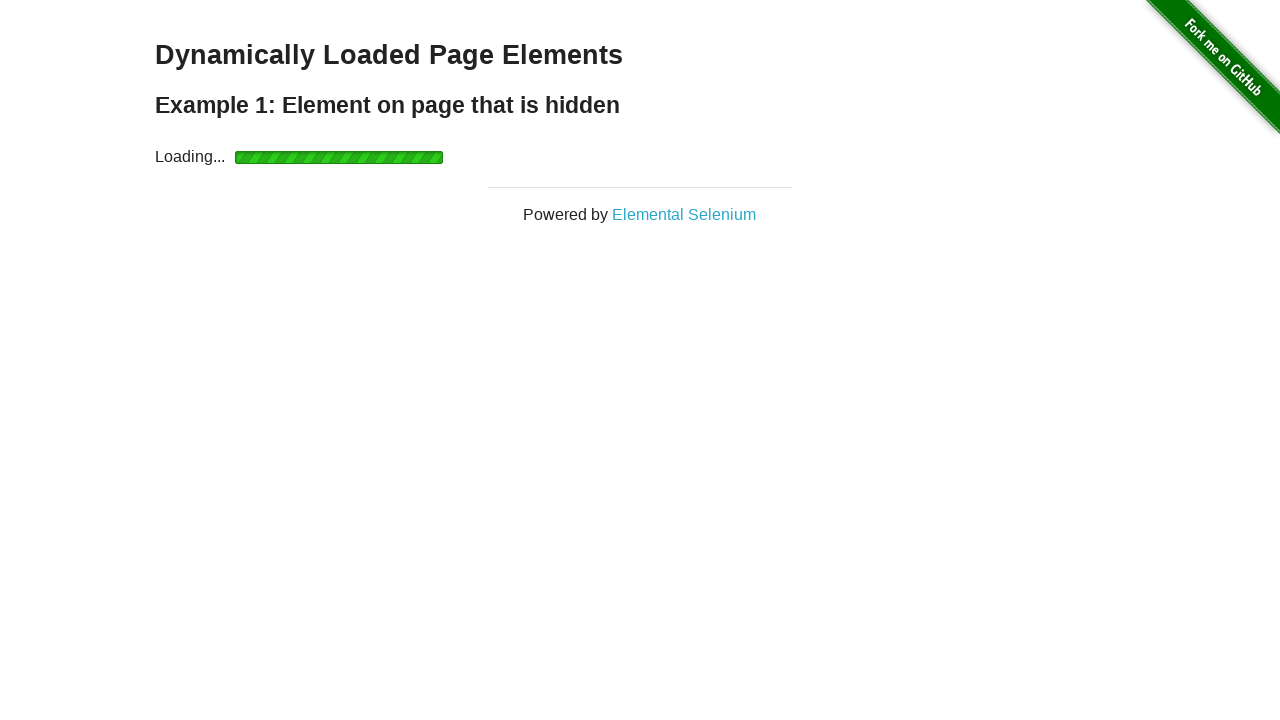

Waited for 'Hello World!' text to appear (dynamic loading completed)
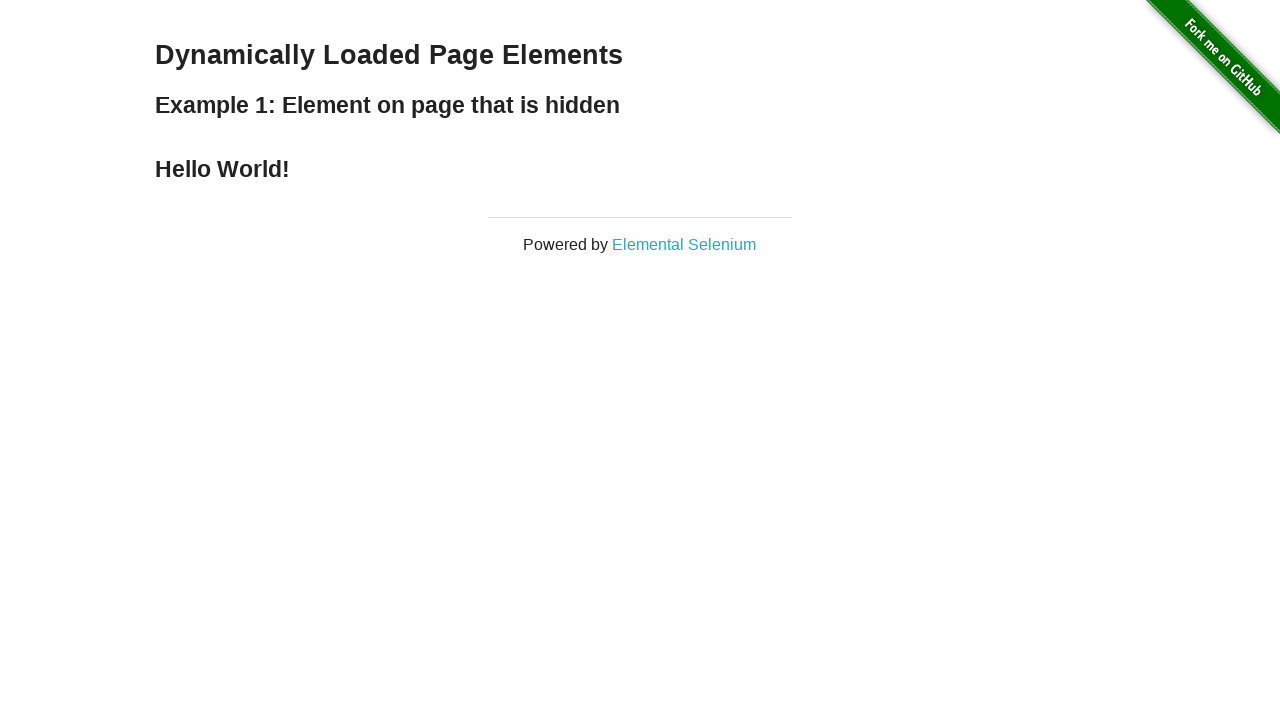

Located 'Hello World!' text element
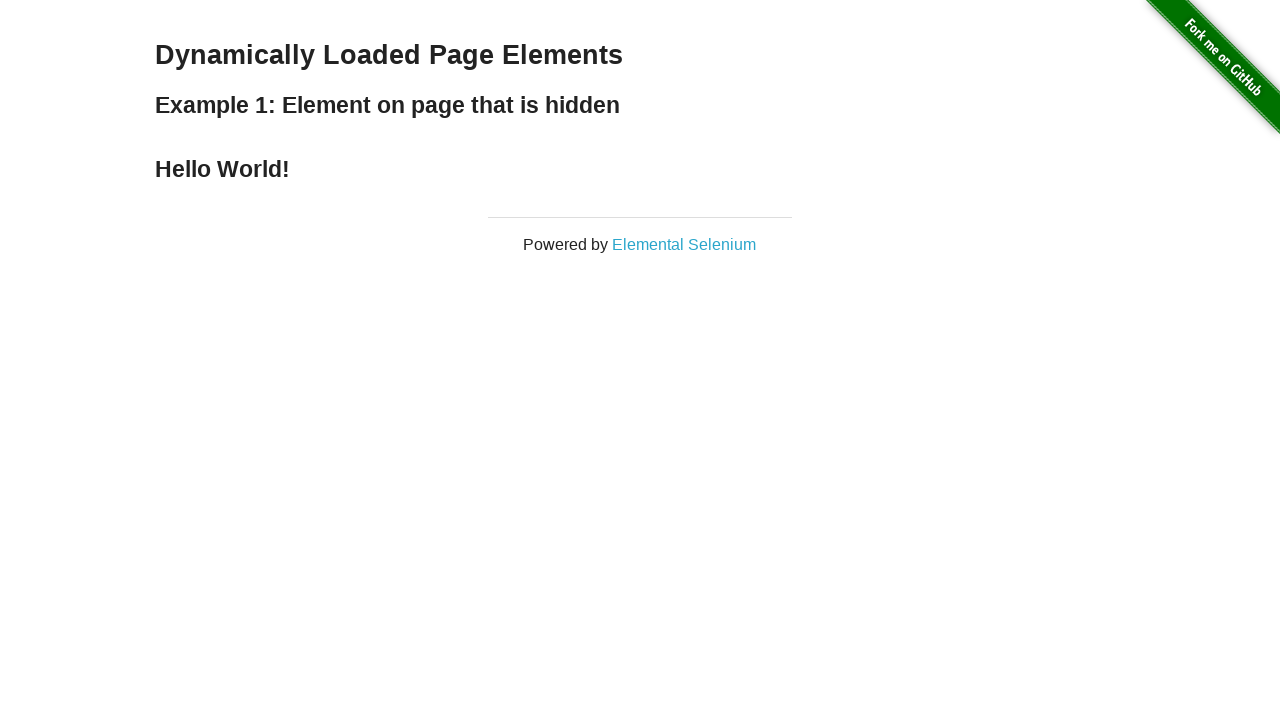

Verified 'Hello World!' text is displayed correctly
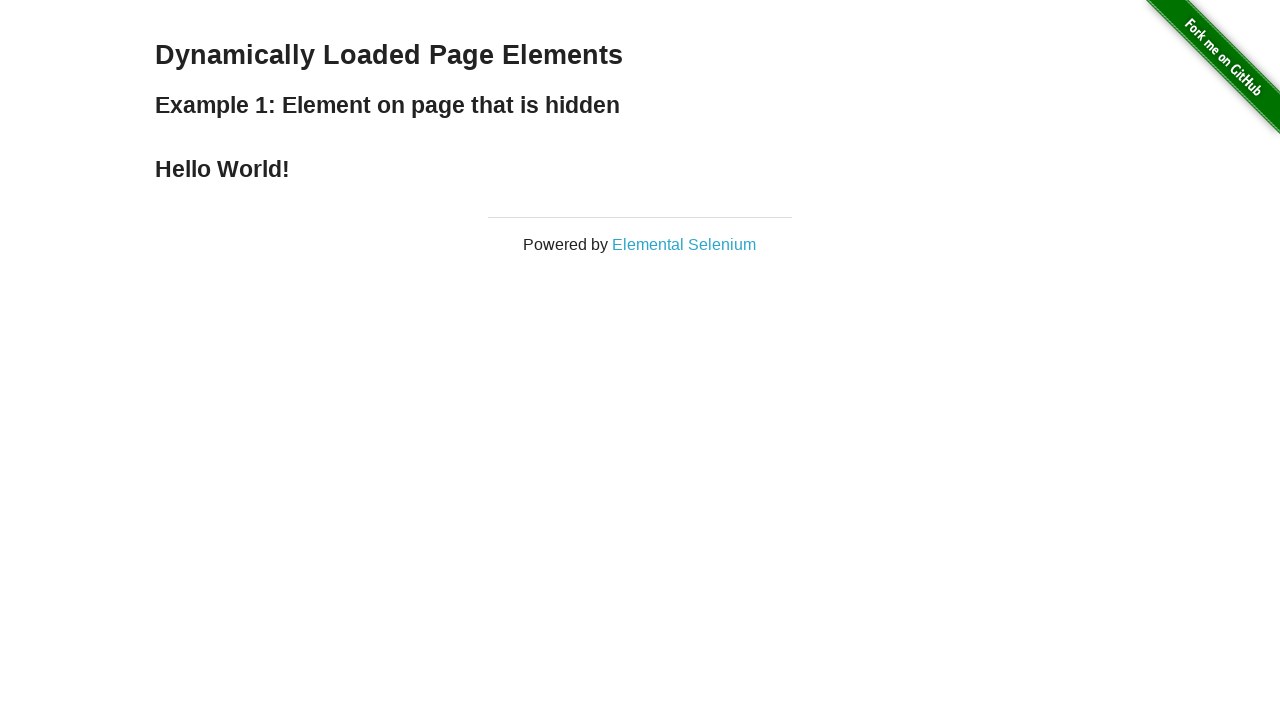

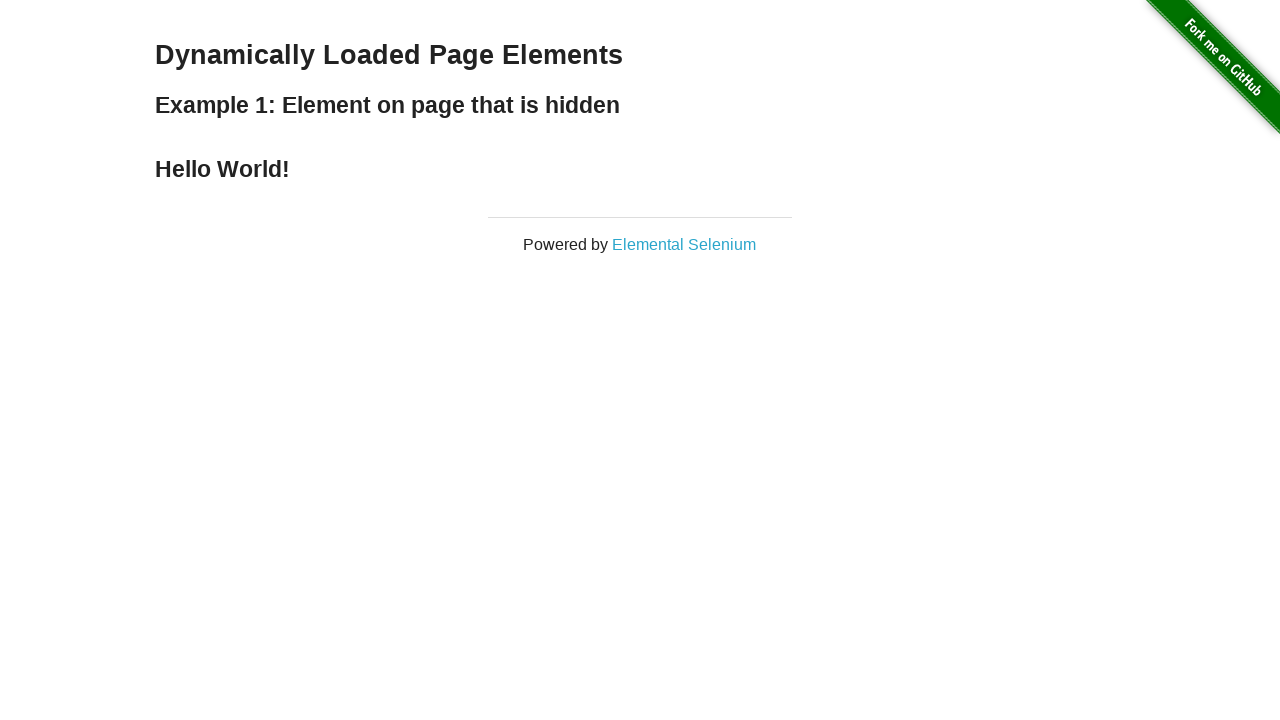